Tests filtering to display only completed items

Starting URL: https://demo.playwright.dev/todomvc

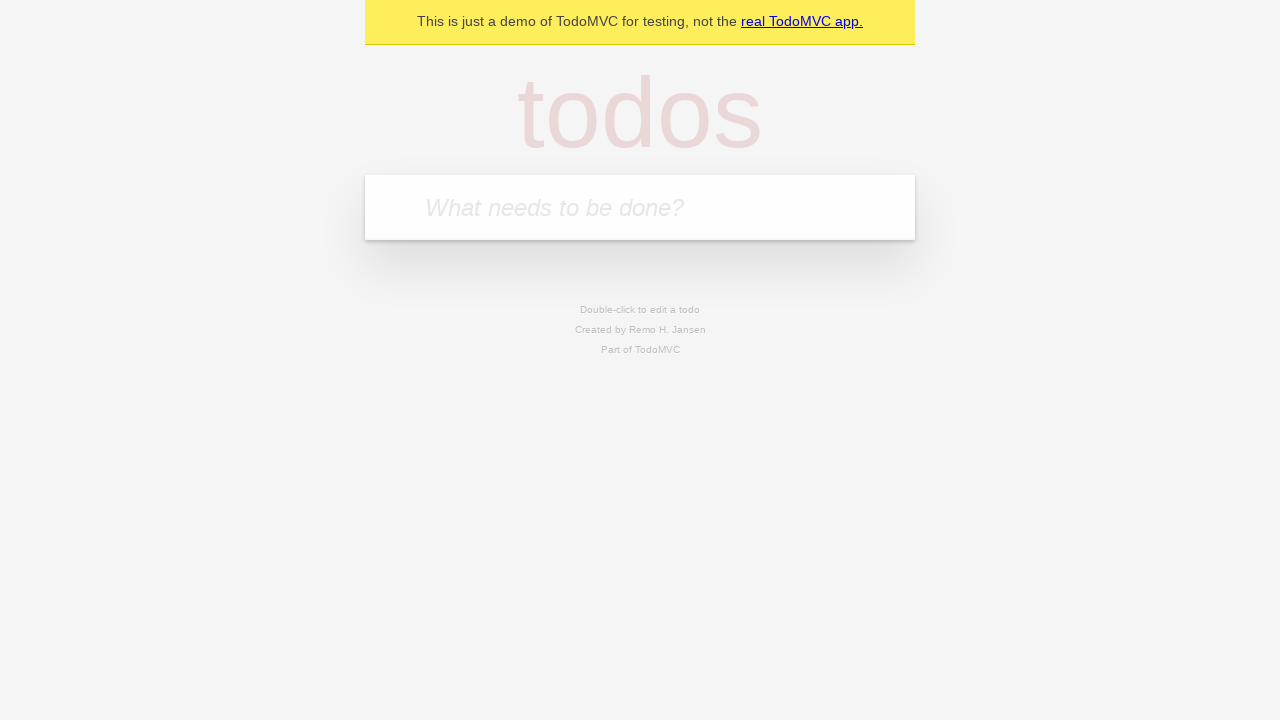

Filled todo input with 'buy some cheese' on internal:attr=[placeholder="What needs to be done?"i]
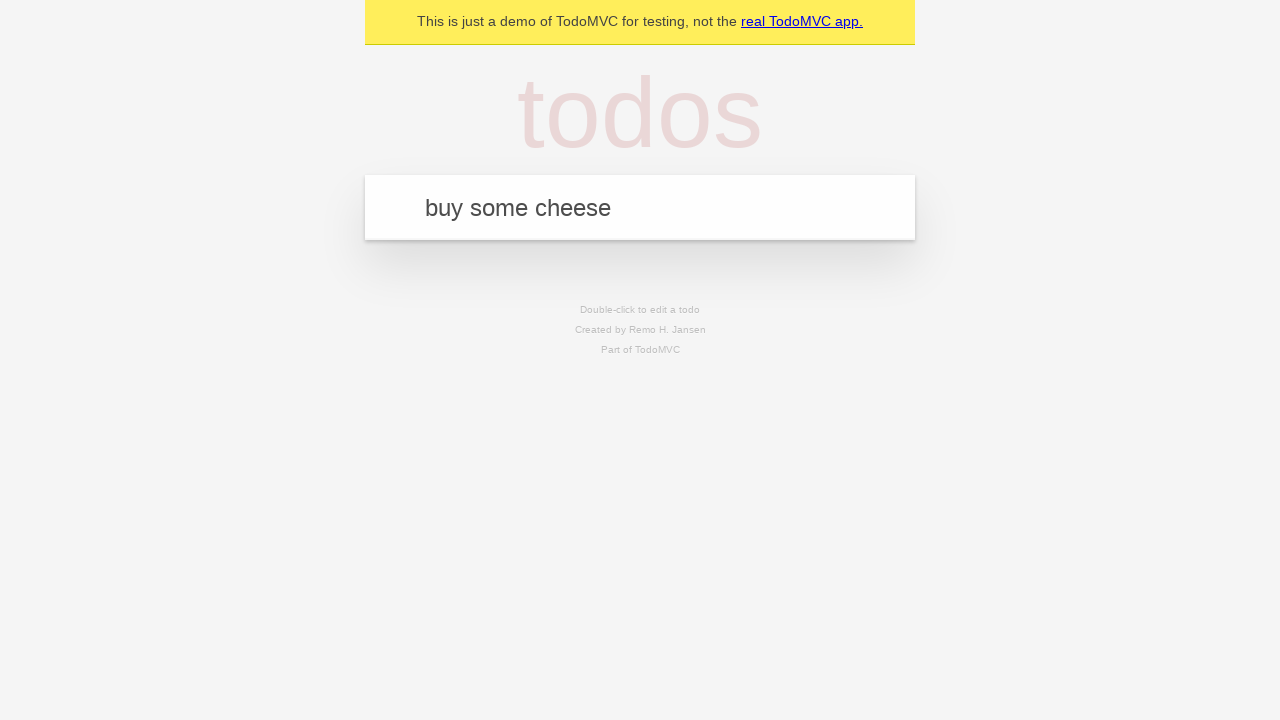

Pressed Enter to add first todo item on internal:attr=[placeholder="What needs to be done?"i]
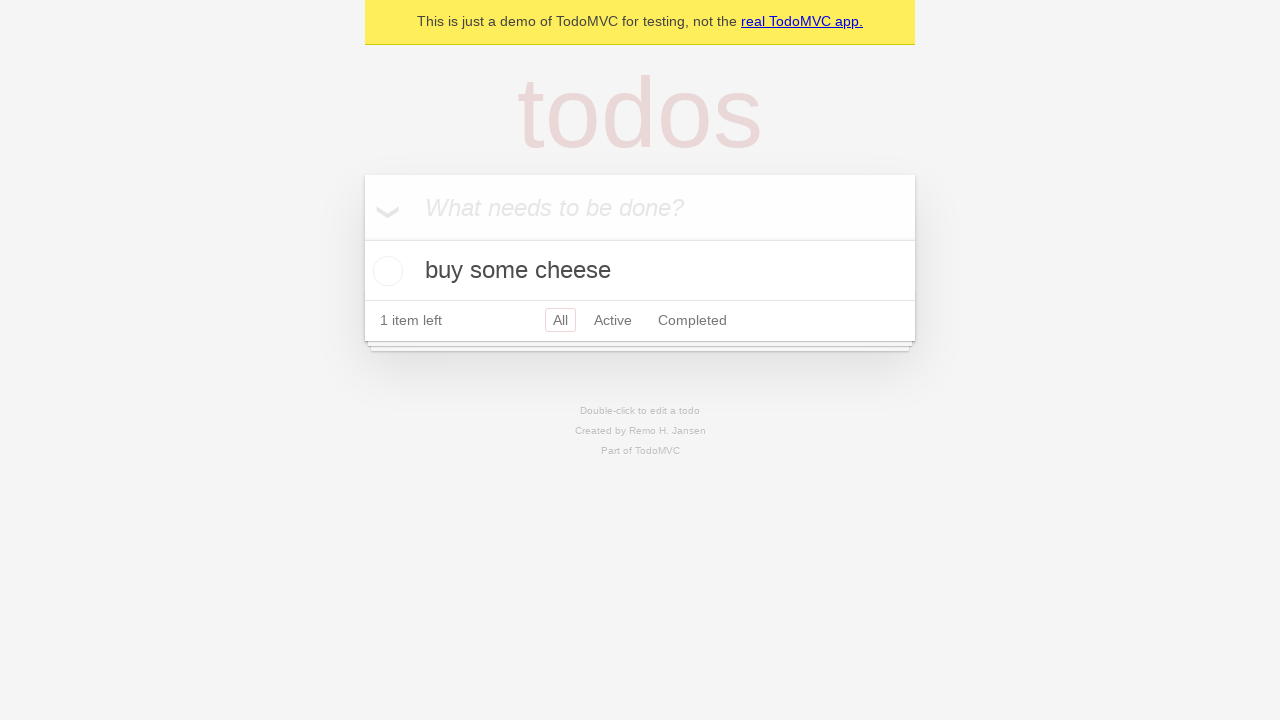

Filled todo input with 'feed the cat' on internal:attr=[placeholder="What needs to be done?"i]
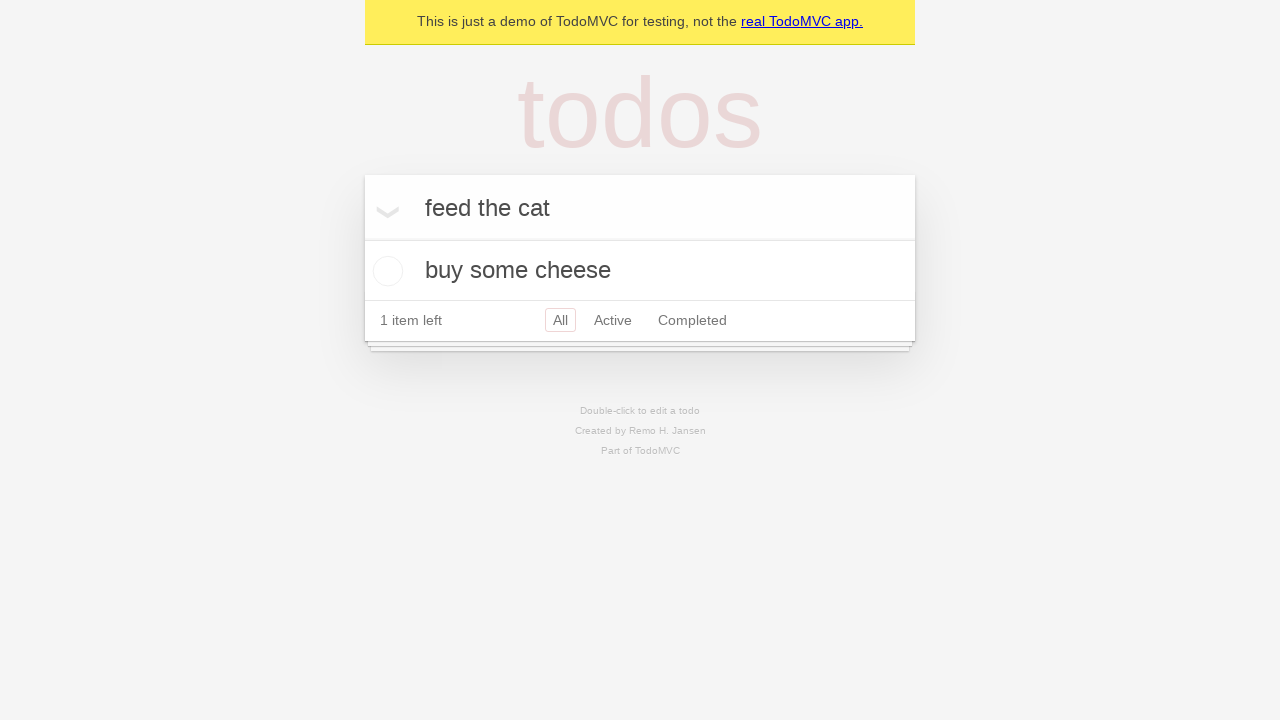

Pressed Enter to add second todo item on internal:attr=[placeholder="What needs to be done?"i]
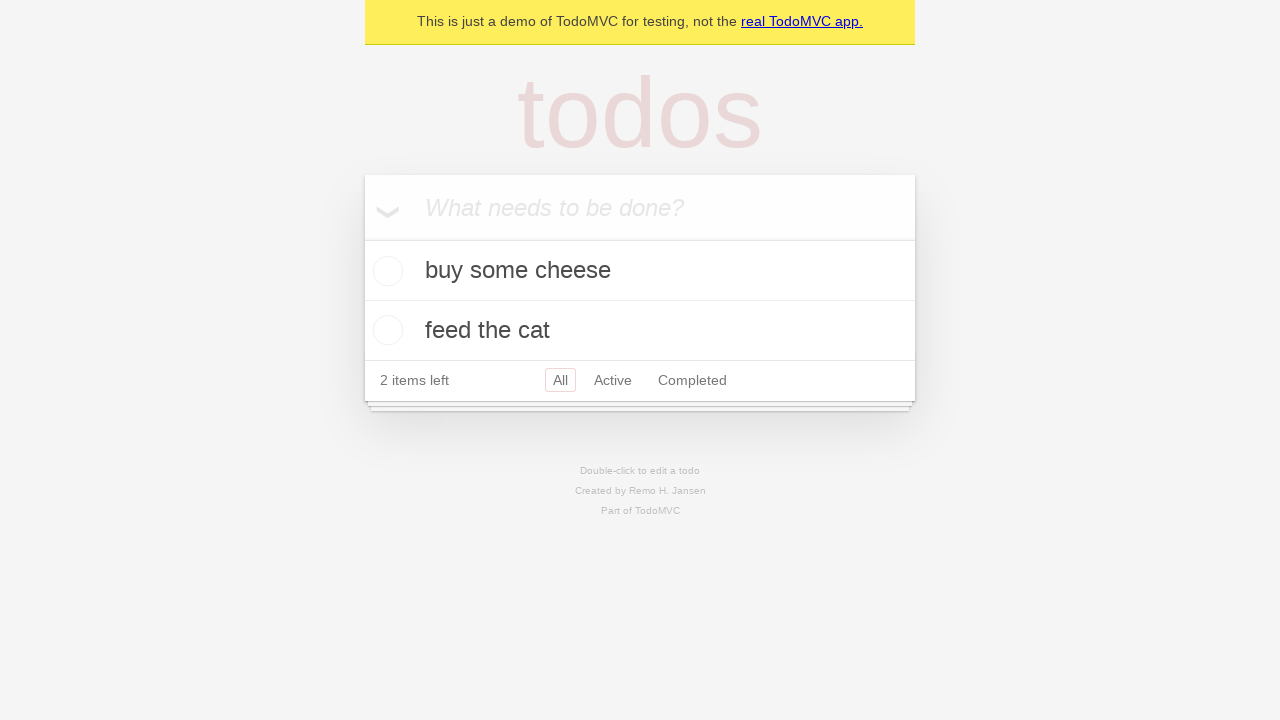

Filled todo input with 'book a doctors appointment' on internal:attr=[placeholder="What needs to be done?"i]
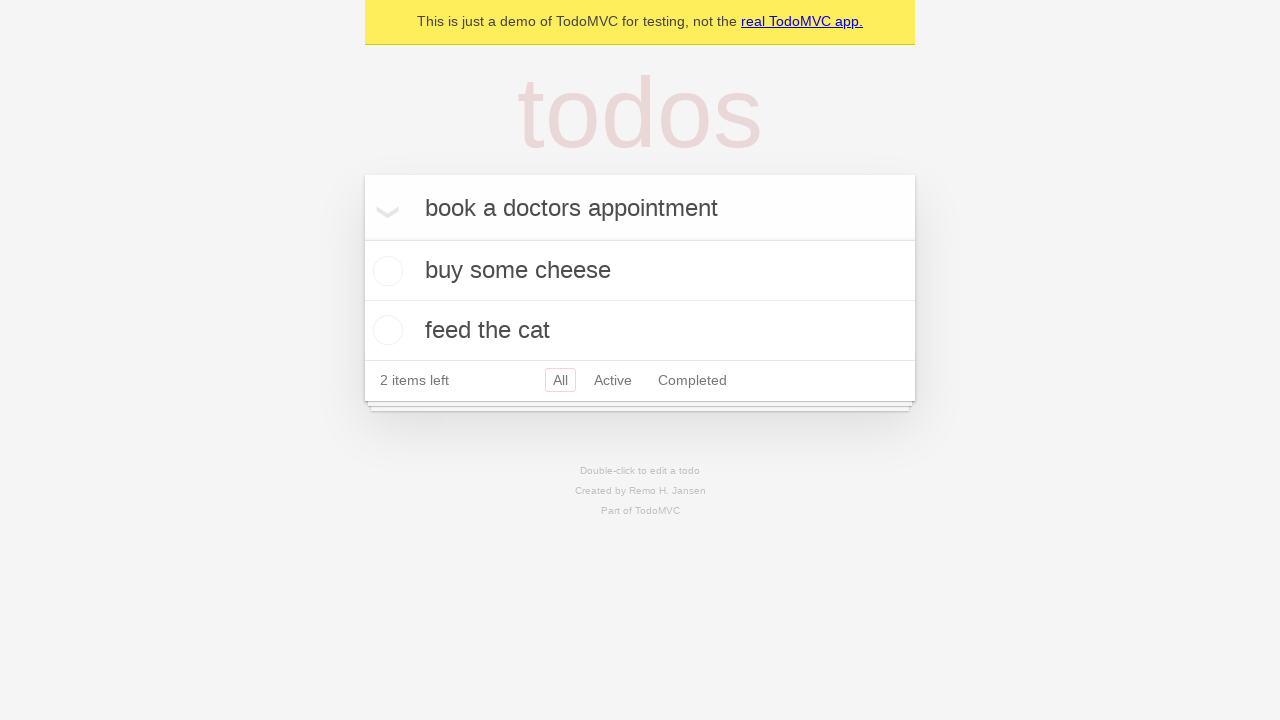

Pressed Enter to add third todo item on internal:attr=[placeholder="What needs to be done?"i]
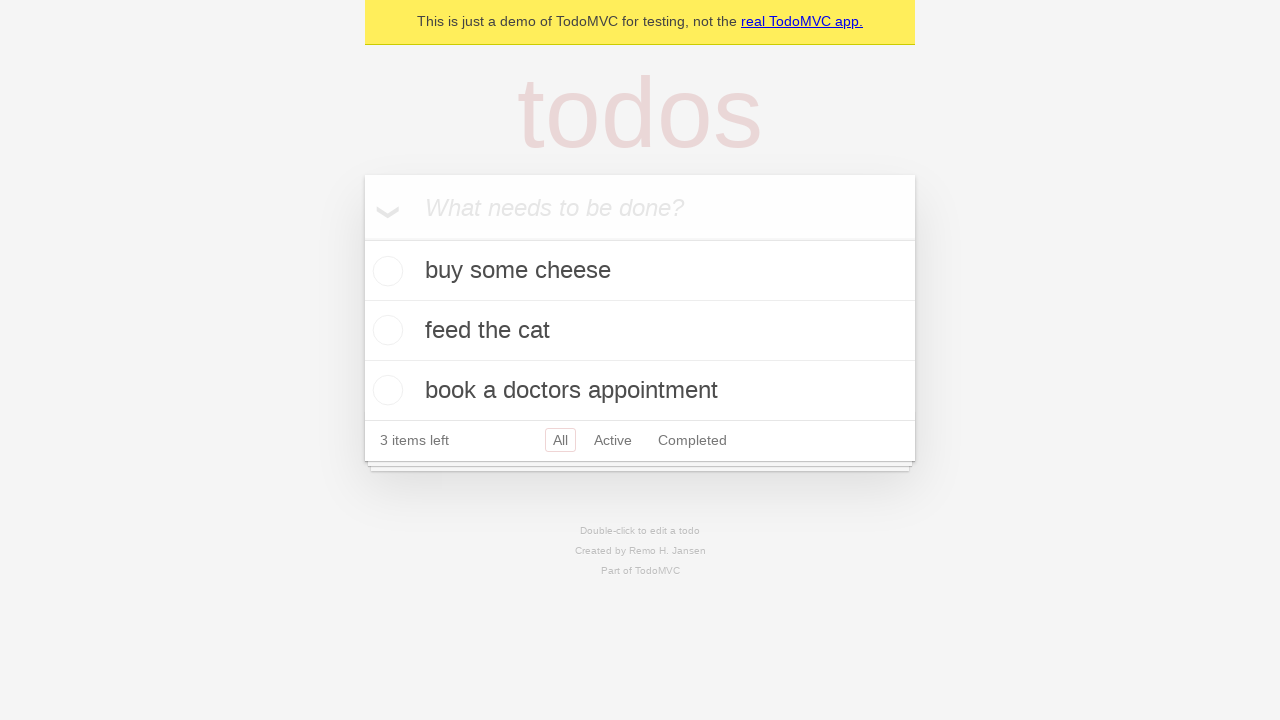

Checked the second todo item to mark it as completed at (385, 330) on internal:testid=[data-testid="todo-item"s] >> nth=1 >> internal:role=checkbox
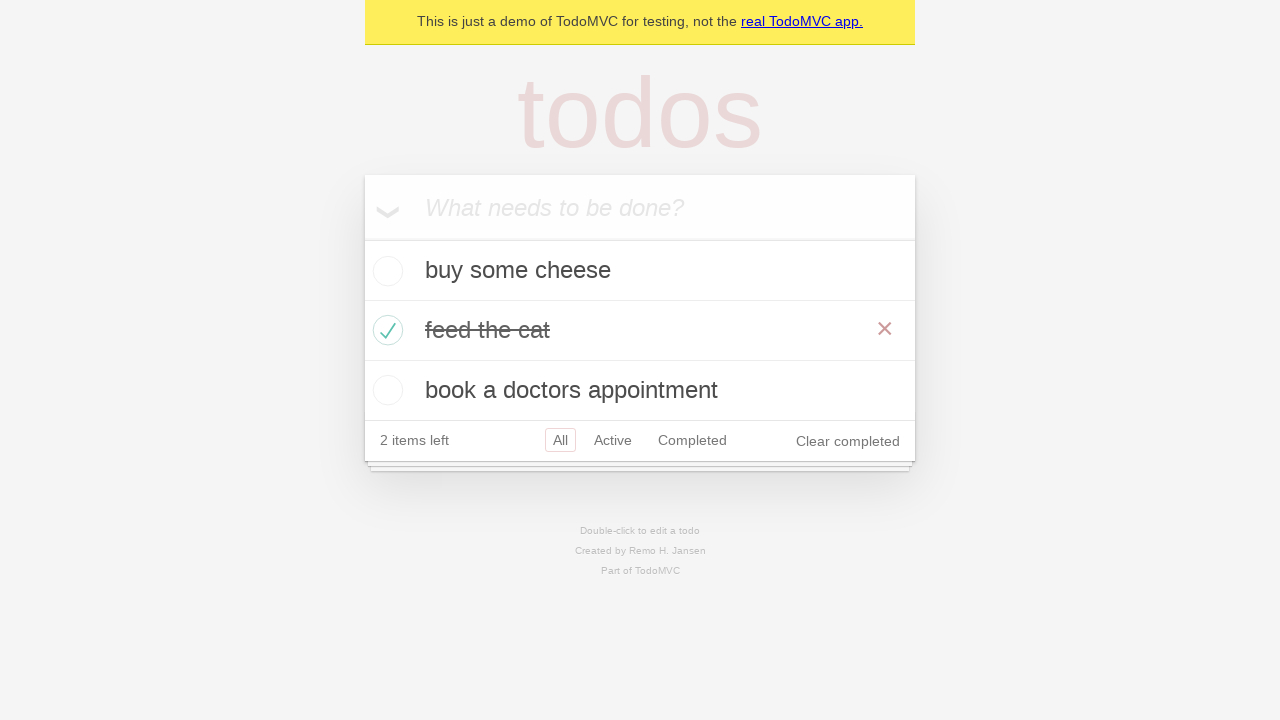

Clicked Completed filter to display only completed items at (692, 440) on internal:role=link[name="Completed"i]
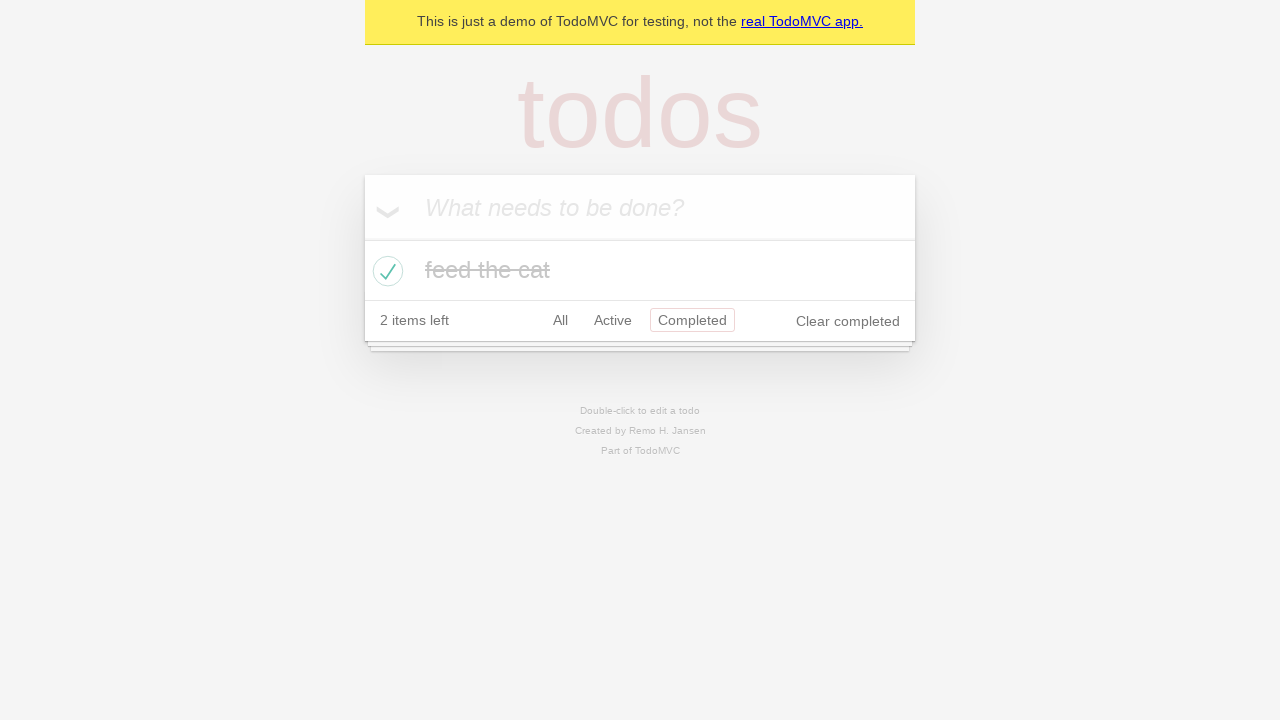

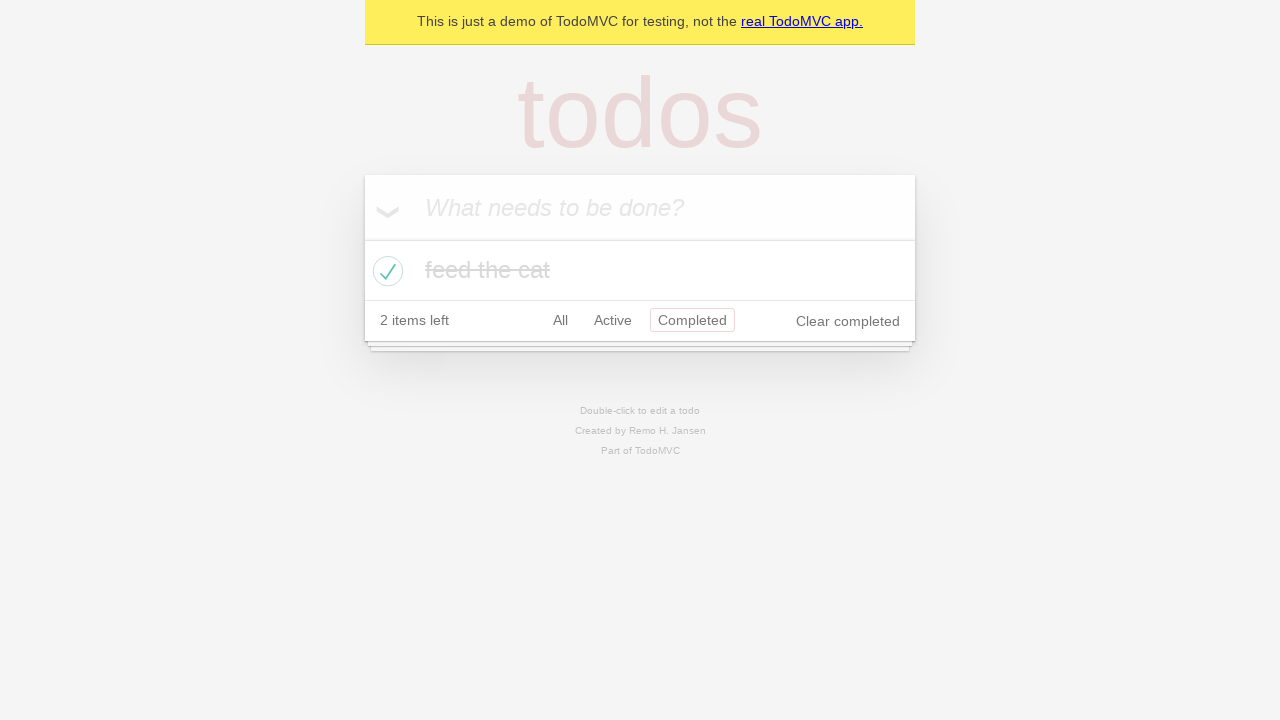